Tests the DemoQA practice form by filling in personal information including name, email, gender, phone number, date of birth, subjects, hobbies, address, and state/city selection, then verifies the submitted data appears in a modal.

Starting URL: https://demoqa.com/automation-practice-form

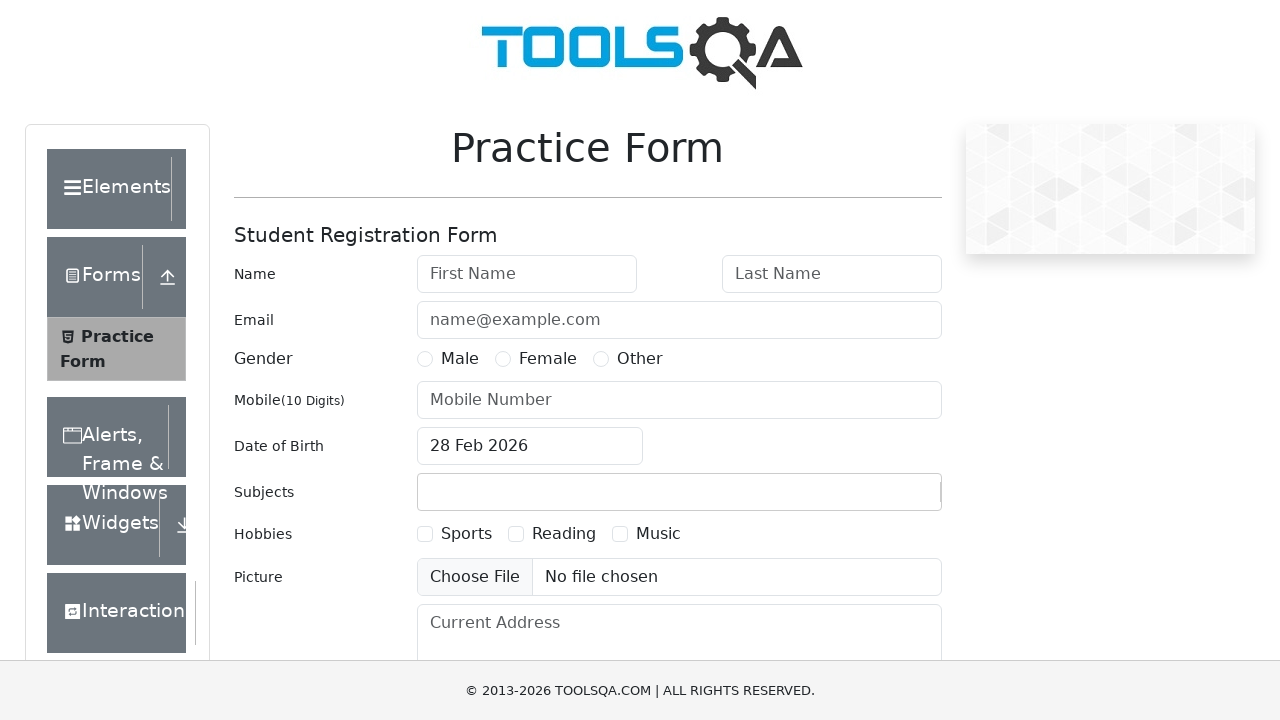

Removed footer element
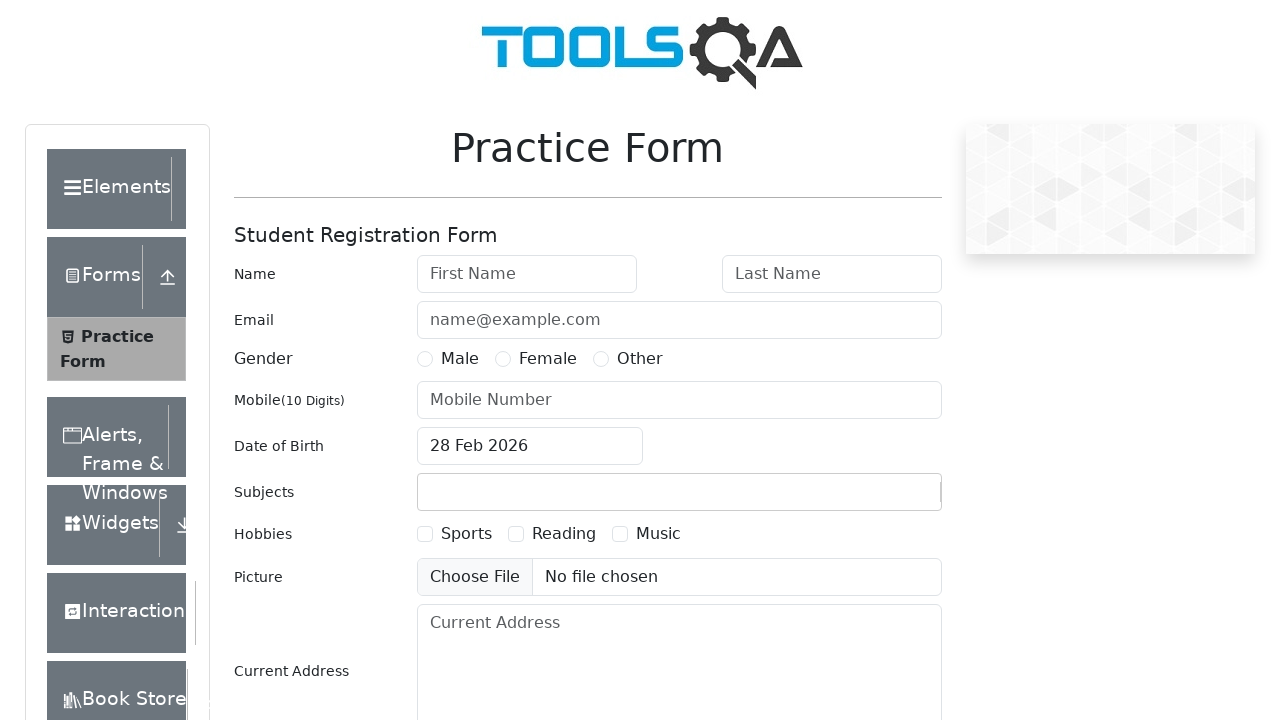

Removed fixed banner element
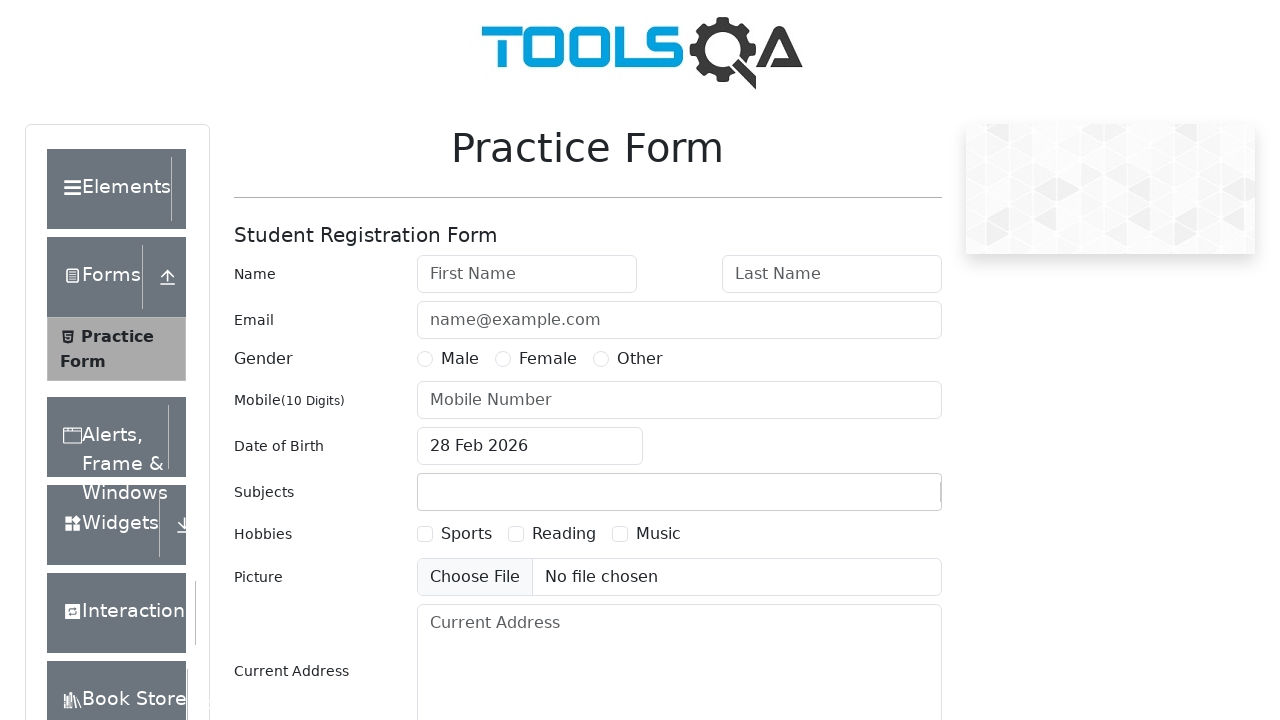

Filled first name with 'Maxim' on #firstName
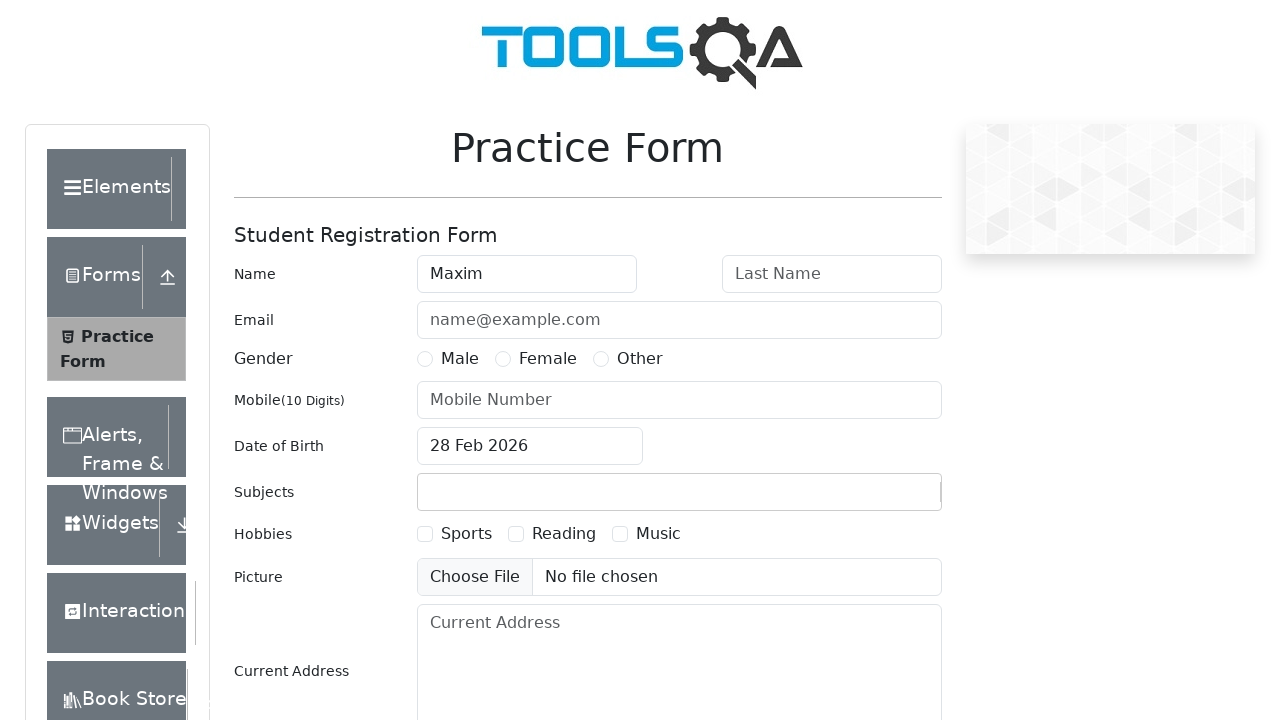

Filled last name with 'Tarasoff' on #lastName
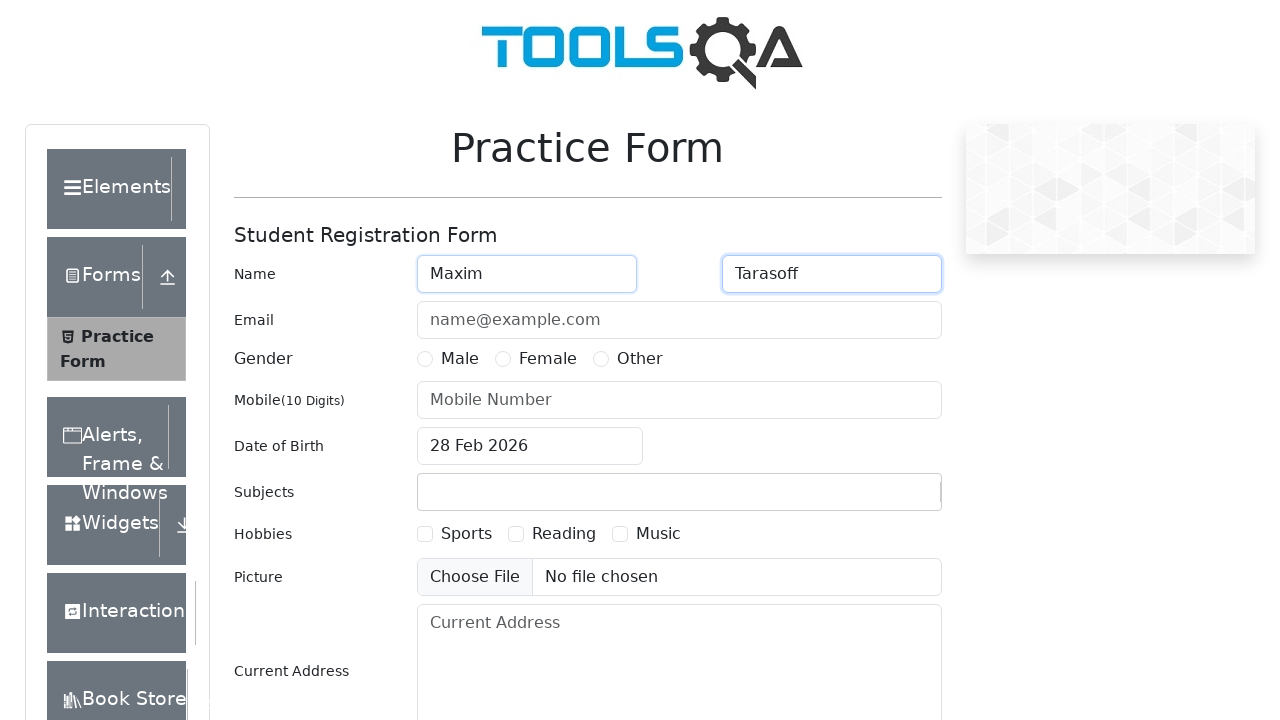

Filled email with '360m@mail.ru' on #userEmail
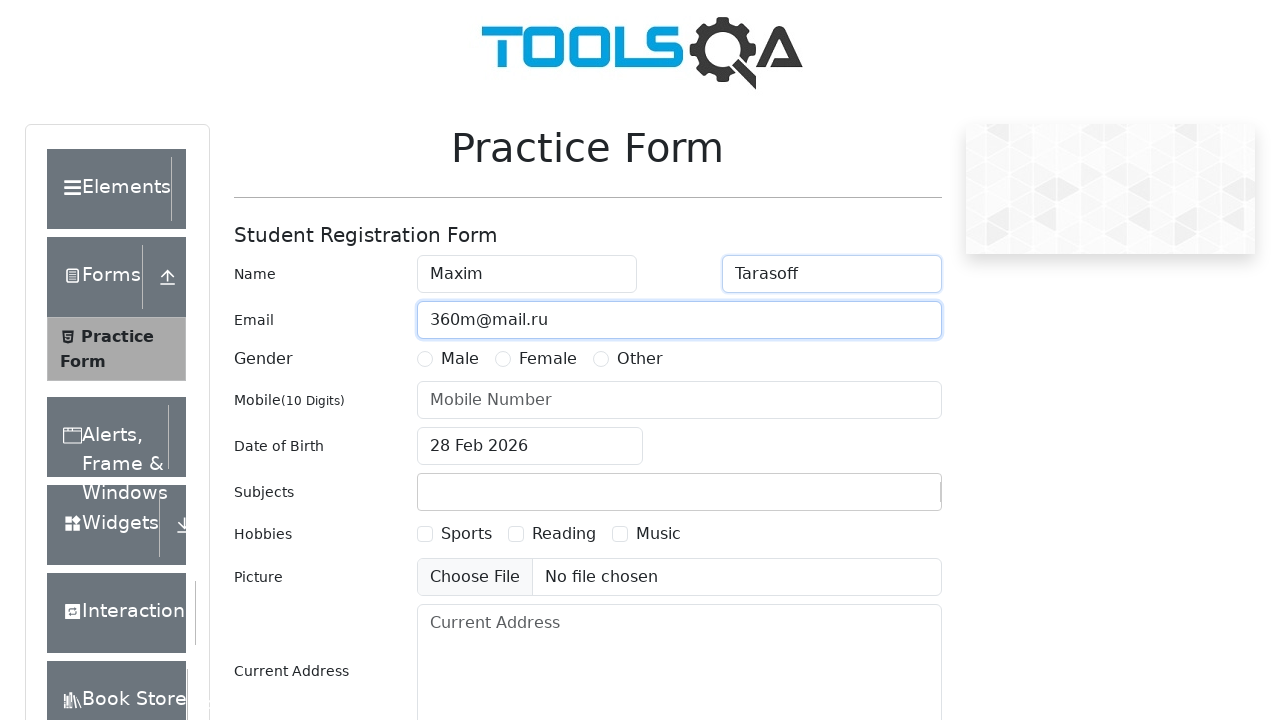

Selected gender 'Male' at (460, 359) on label[for='gender-radio-1']
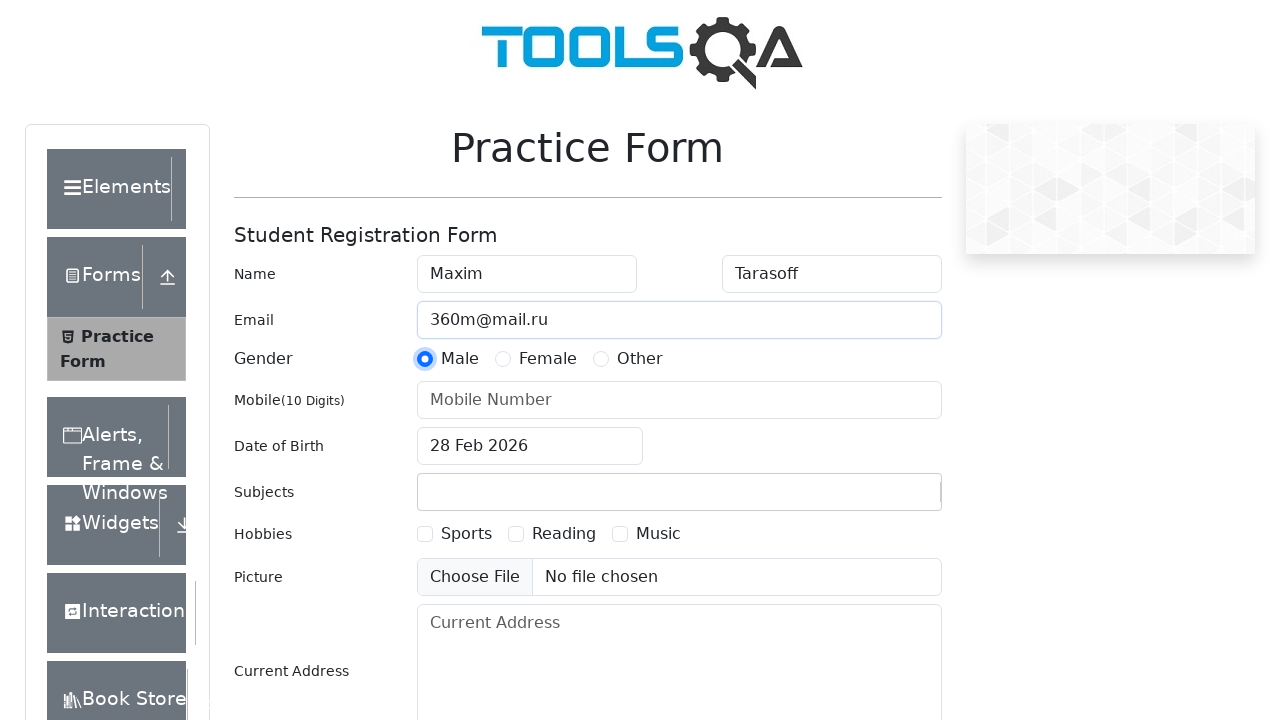

Filled phone number with '89296349550' on #userNumber
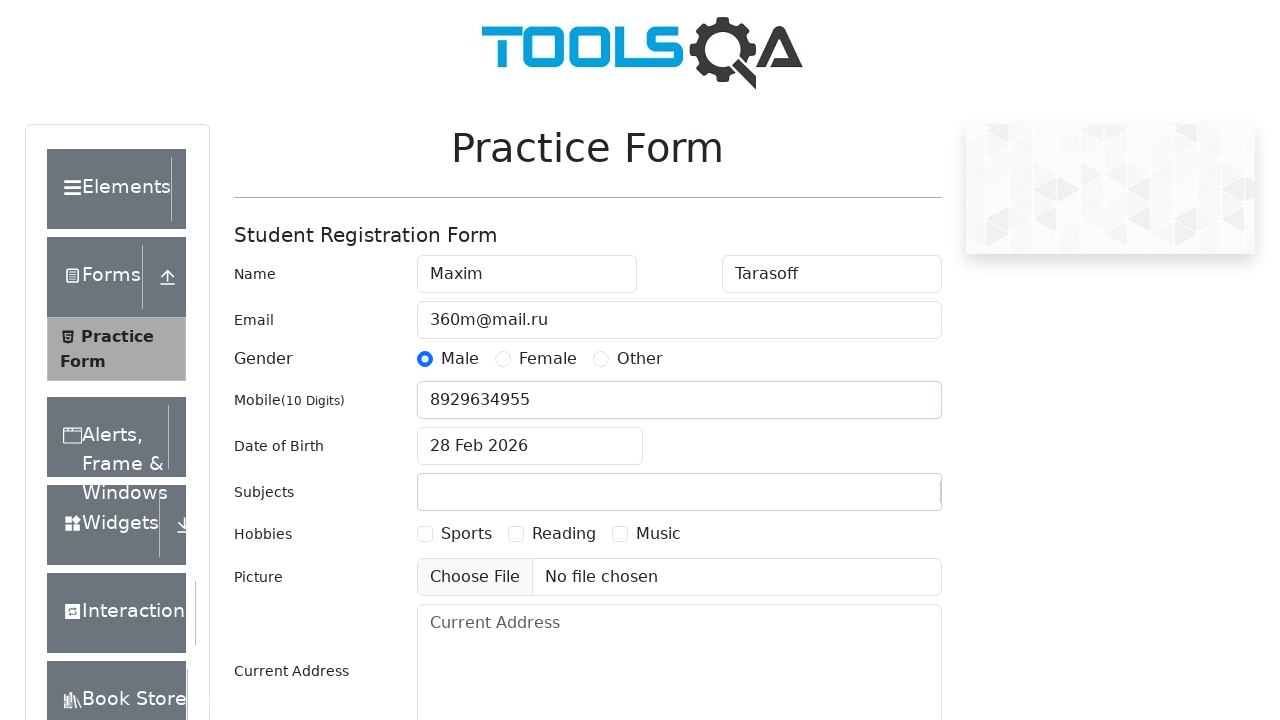

Opened date of birth picker at (530, 446) on #dateOfBirthInput
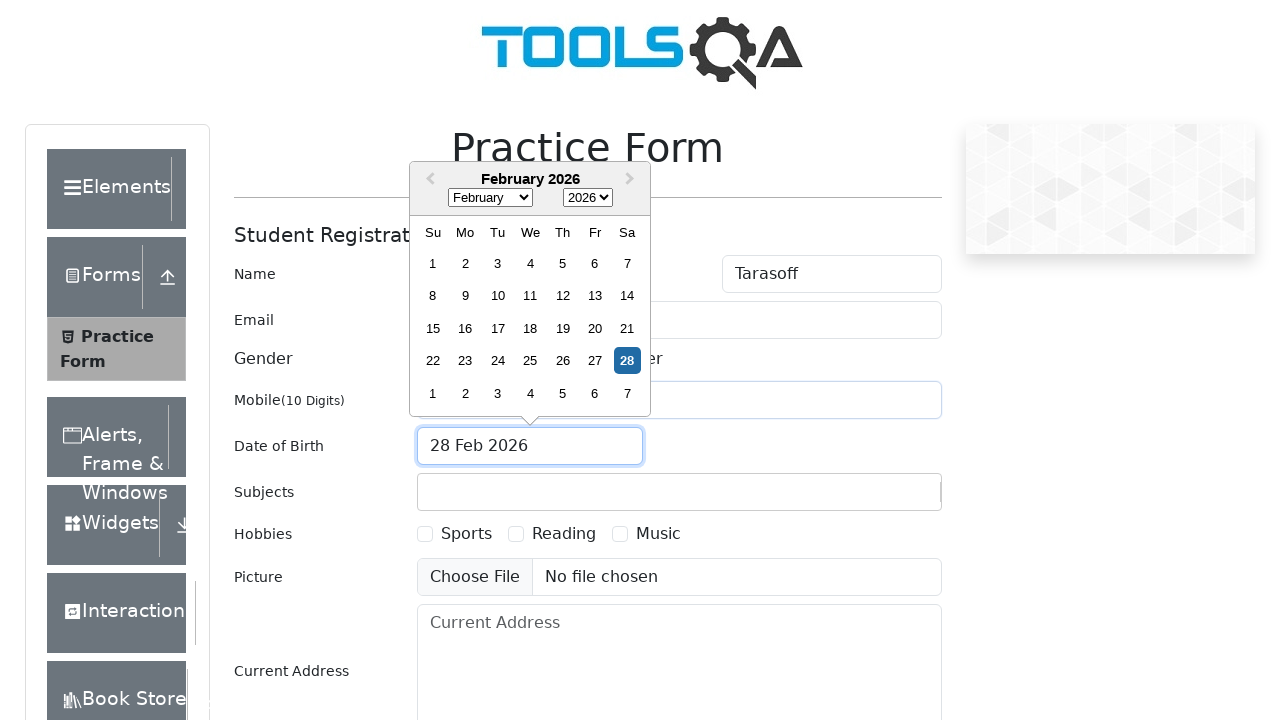

Selected month 'January' in date picker on .react-datepicker__month-select
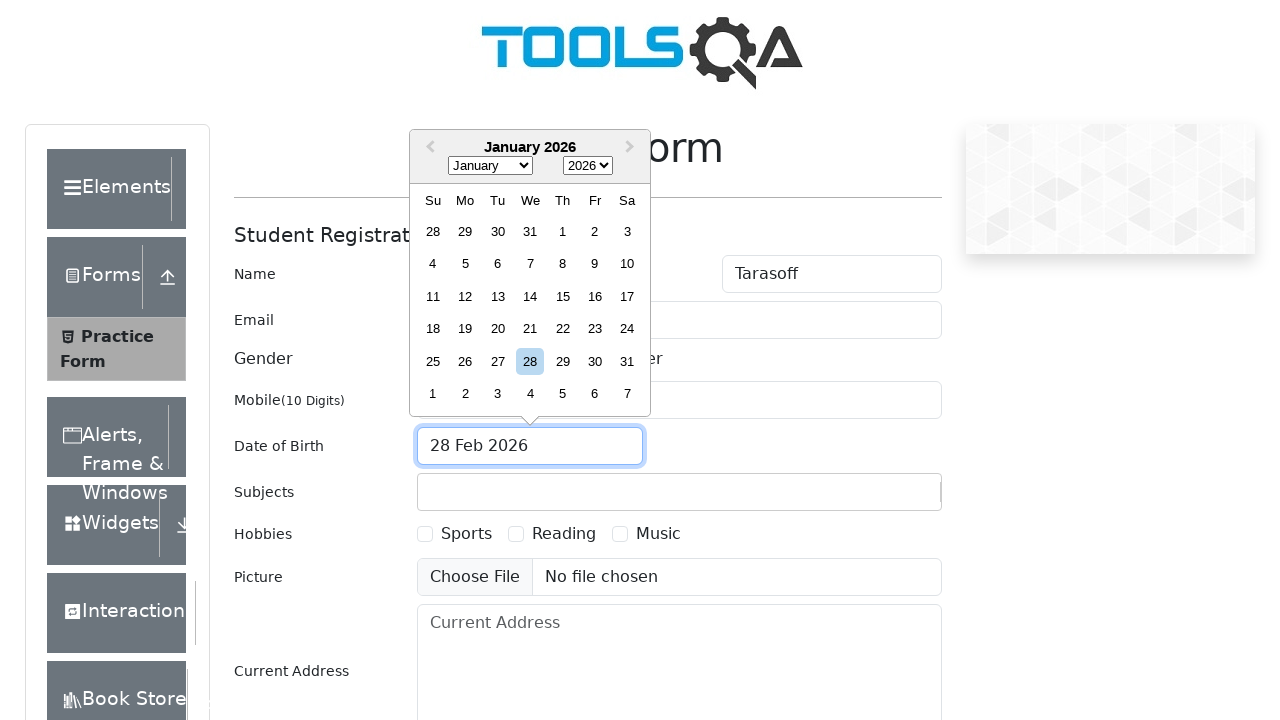

Selected year '2020' in date picker on .react-datepicker__year-select
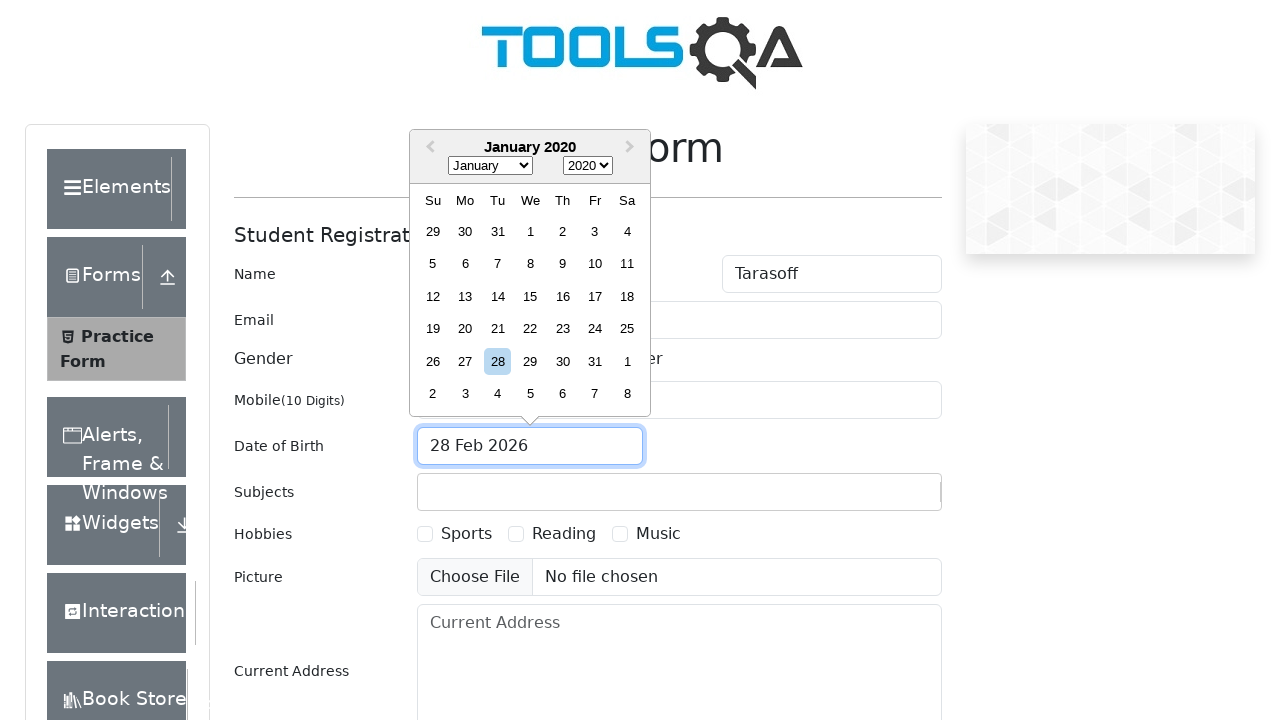

Selected day '9' from date picker at (562, 264) on .react-datepicker__day--009
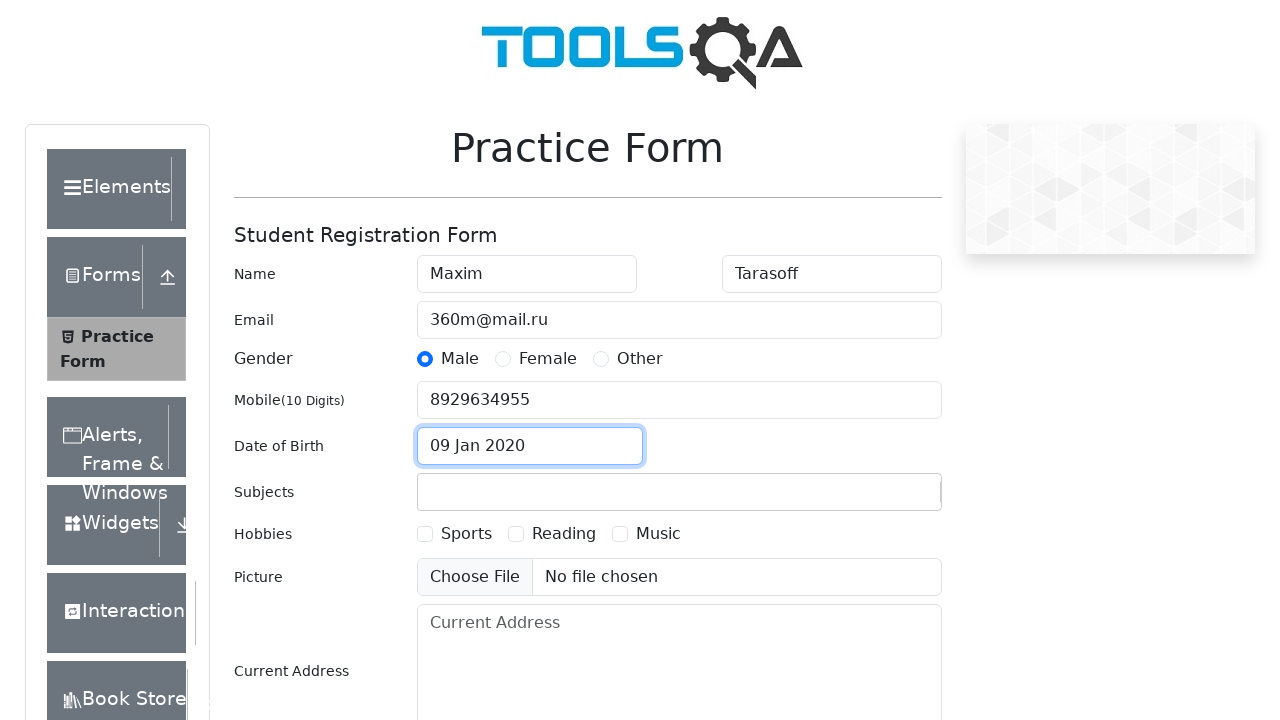

Clicked on subjects input field at (430, 492) on .subjects-auto-complete__input
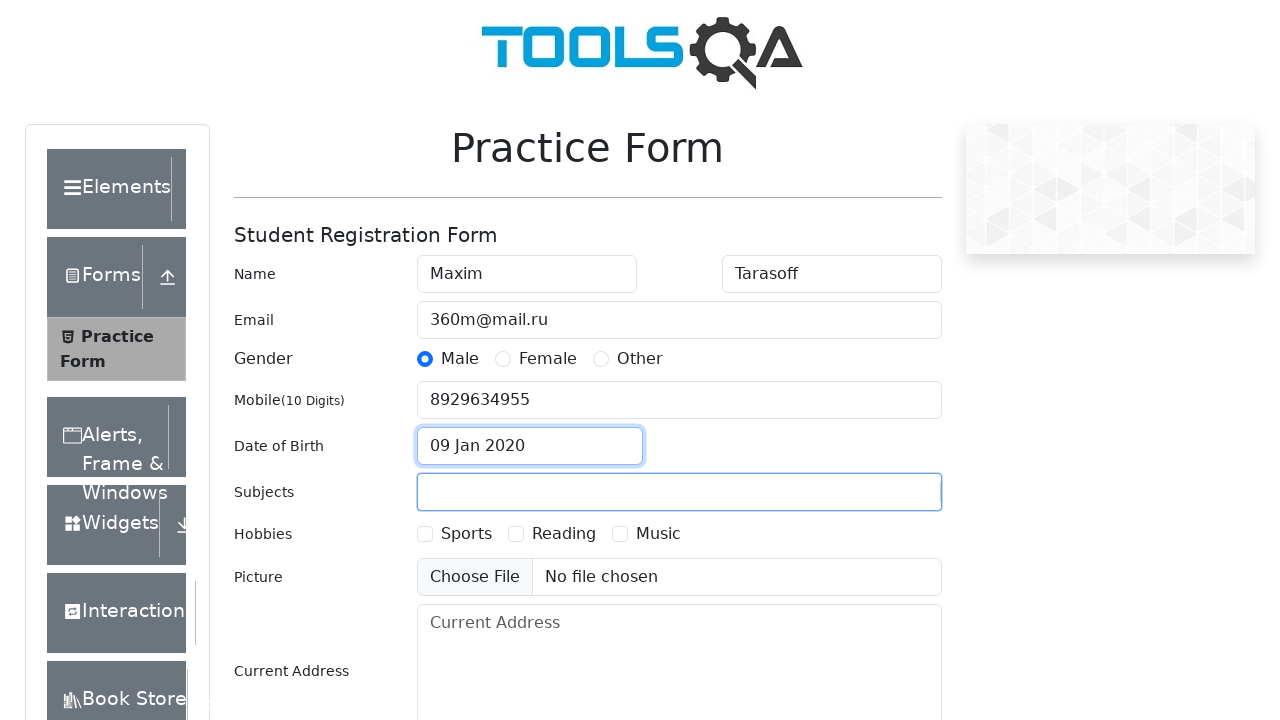

Typed 'Physics' in subjects field on #subjectsInput
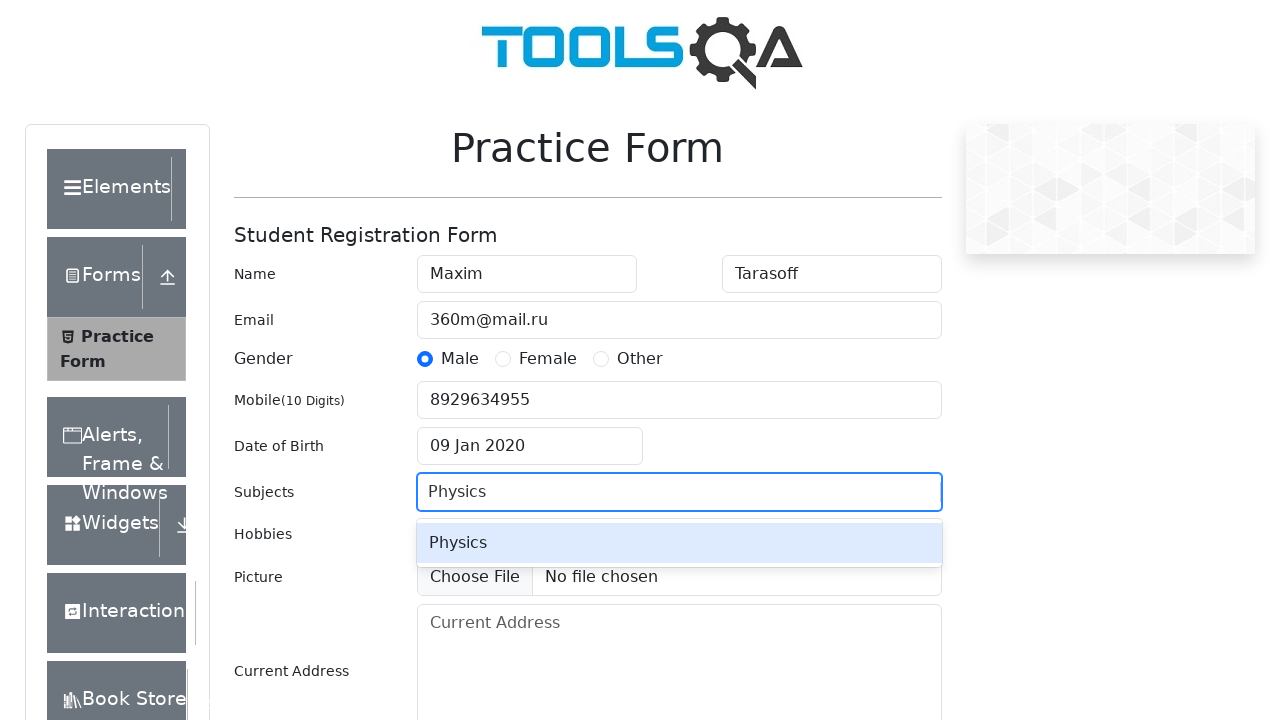

Pressed Enter to confirm Physics subject on #subjectsInput
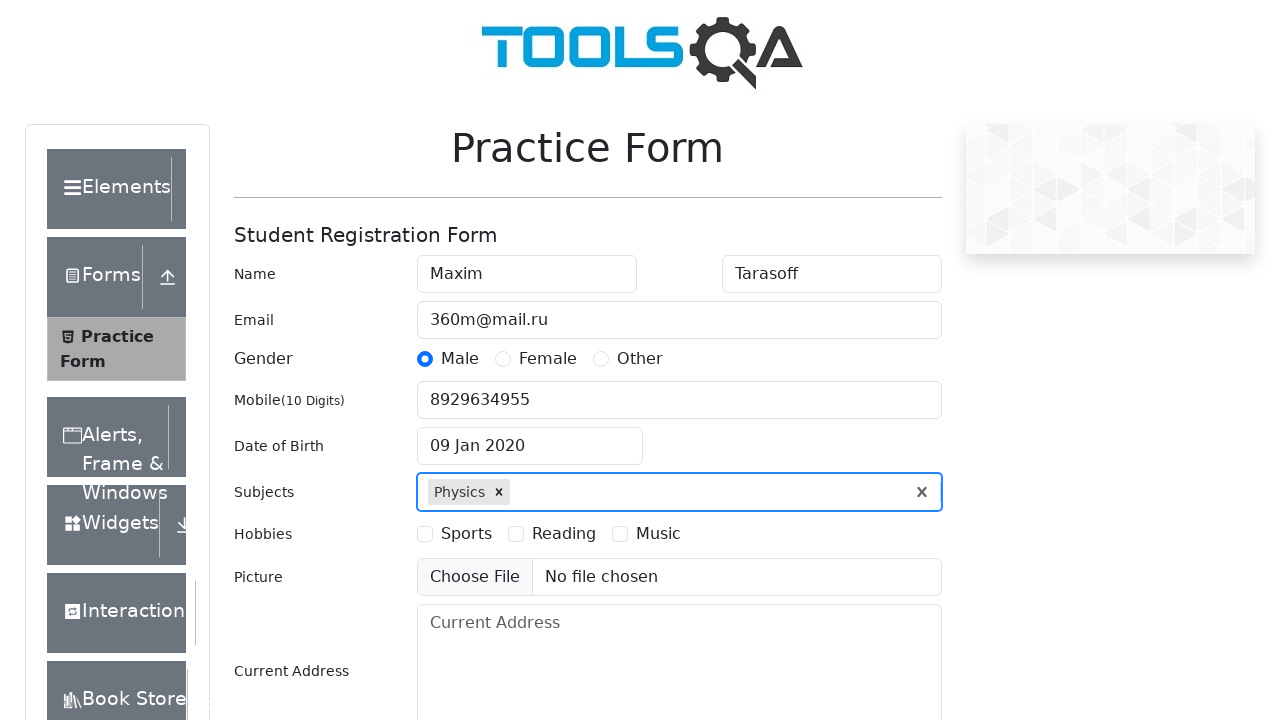

Selected 'Sports' hobby at (466, 534) on text=Sports
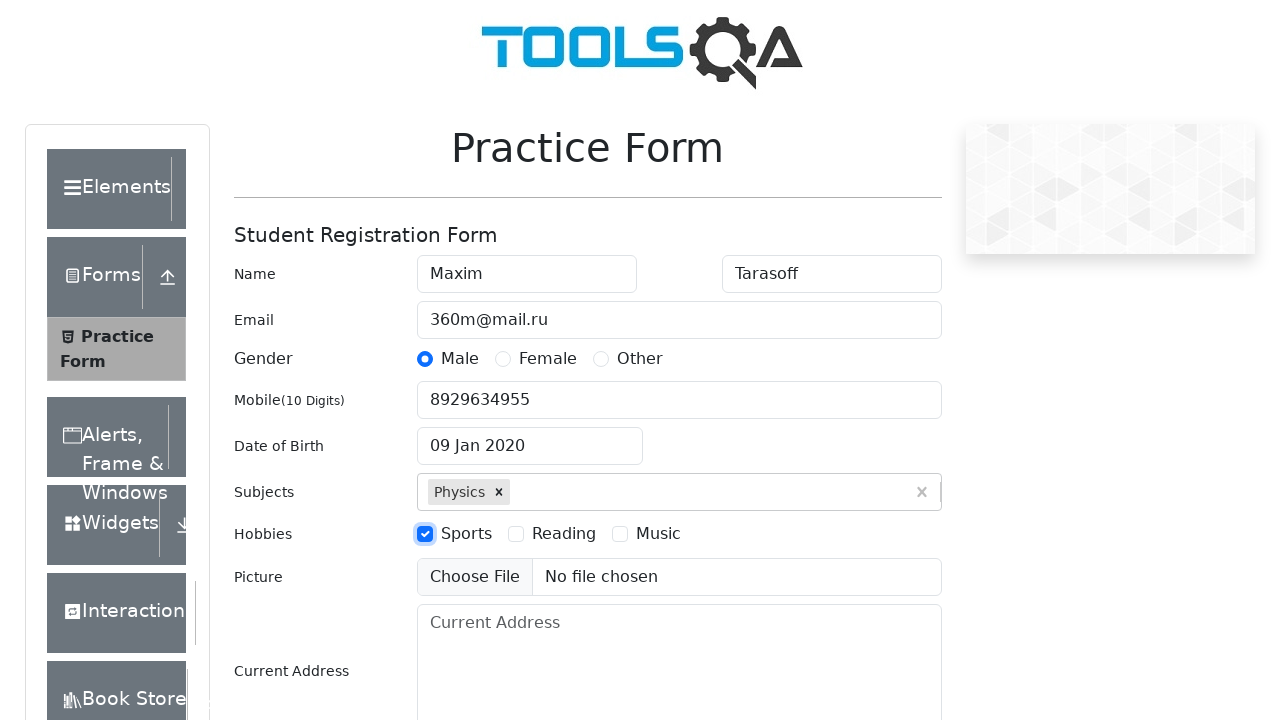

Selected 'Music' hobby at (658, 534) on text=Music
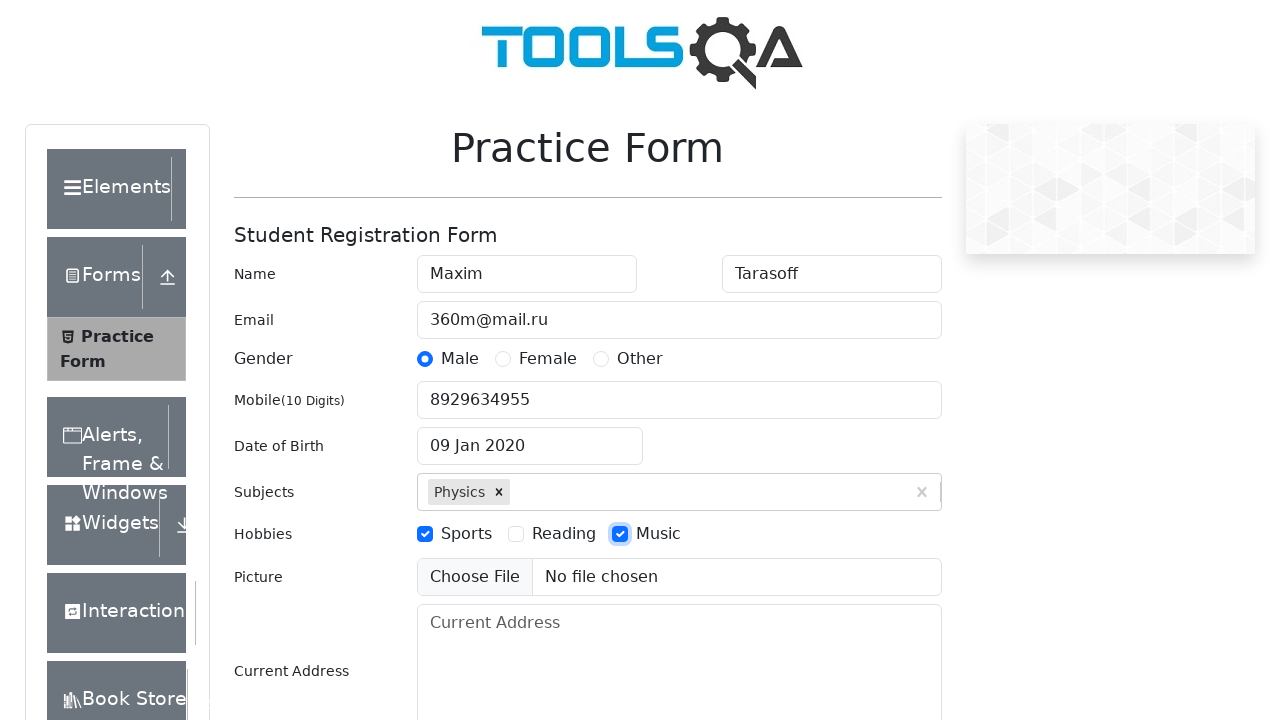

Filled current address with 'If you know, you know' on #currentAddress
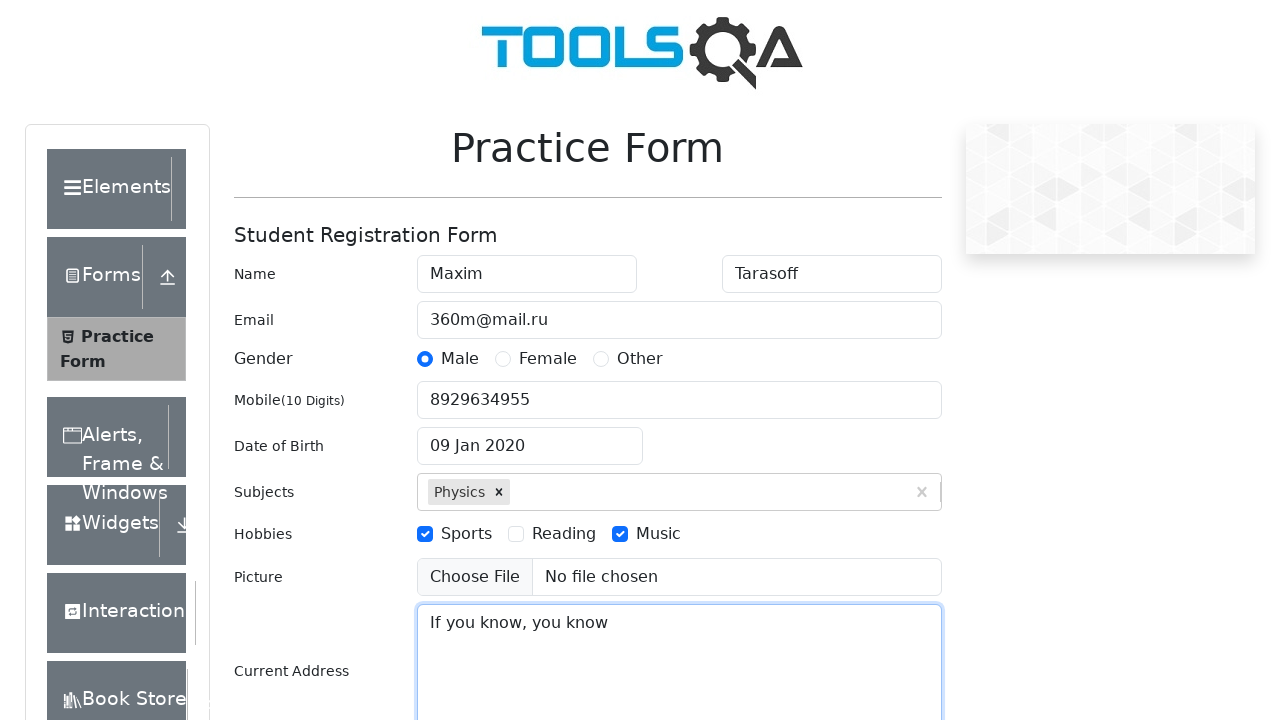

Opened state dropdown at (527, 437) on #state
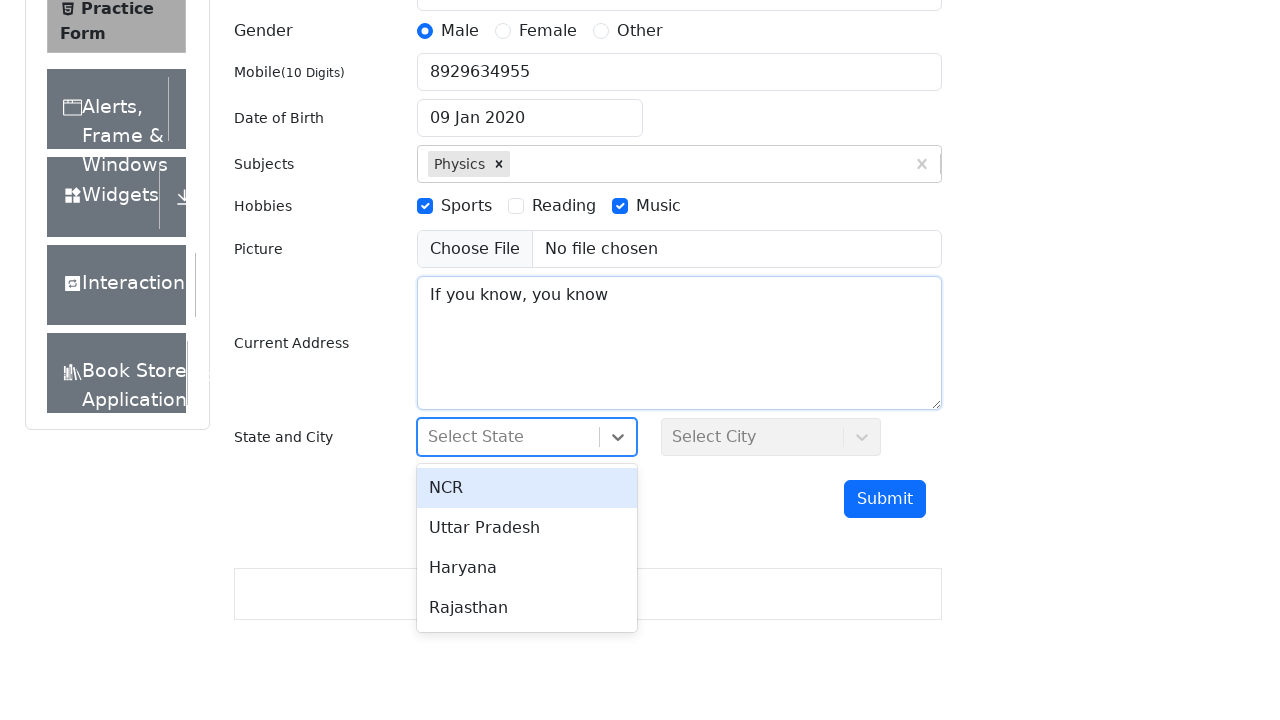

Selected state 'Uttar Pradesh' at (527, 528) on text=Uttar Pradesh
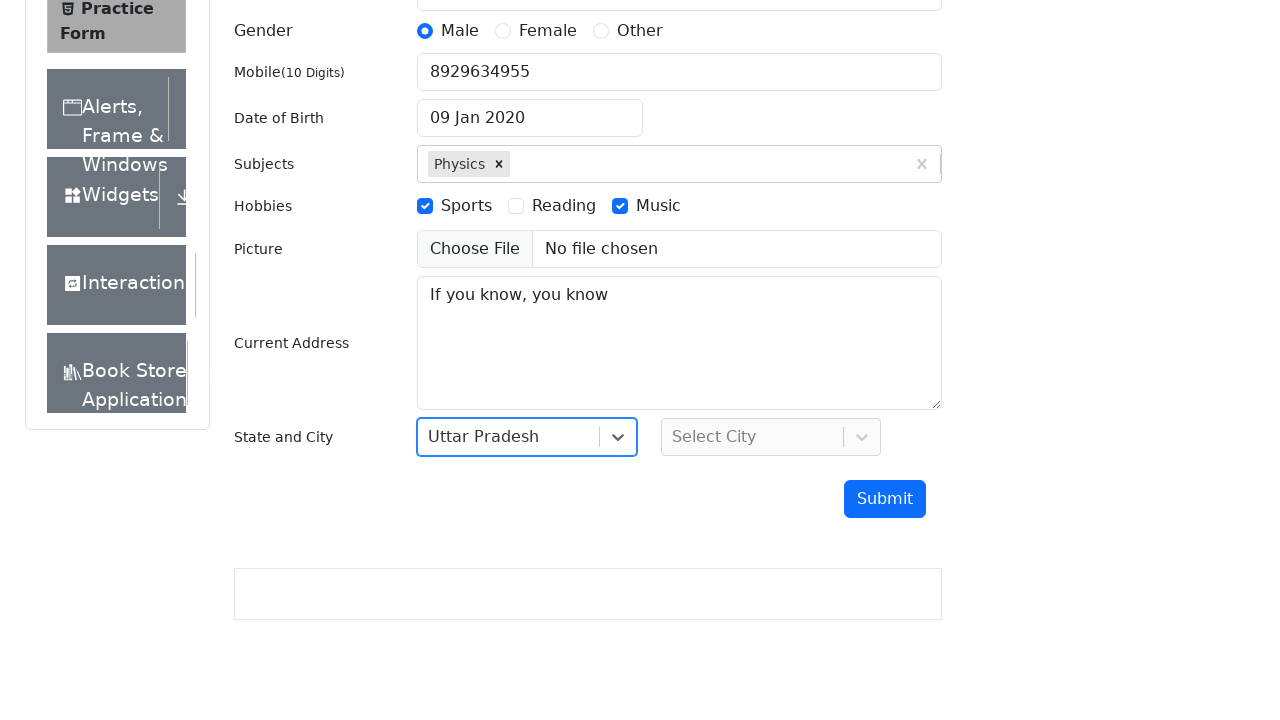

Opened city dropdown at (771, 437) on #city
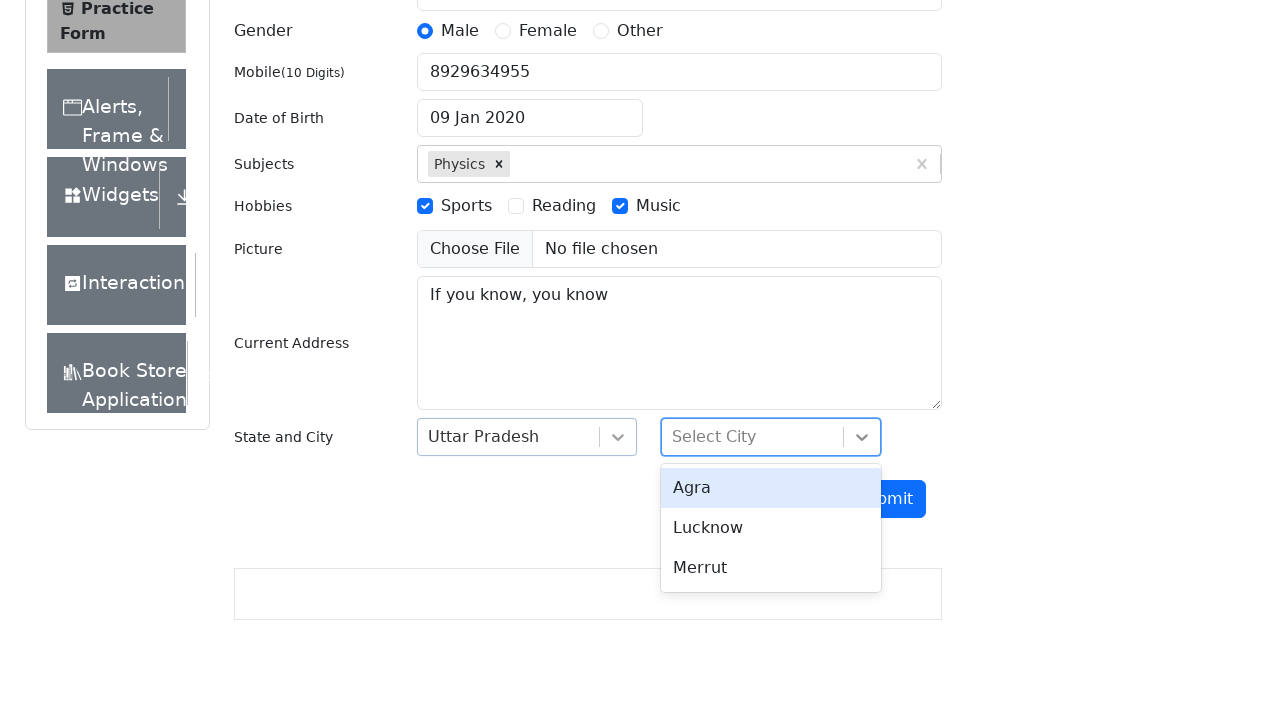

Selected city 'Lucknow' at (771, 528) on text=Lucknow
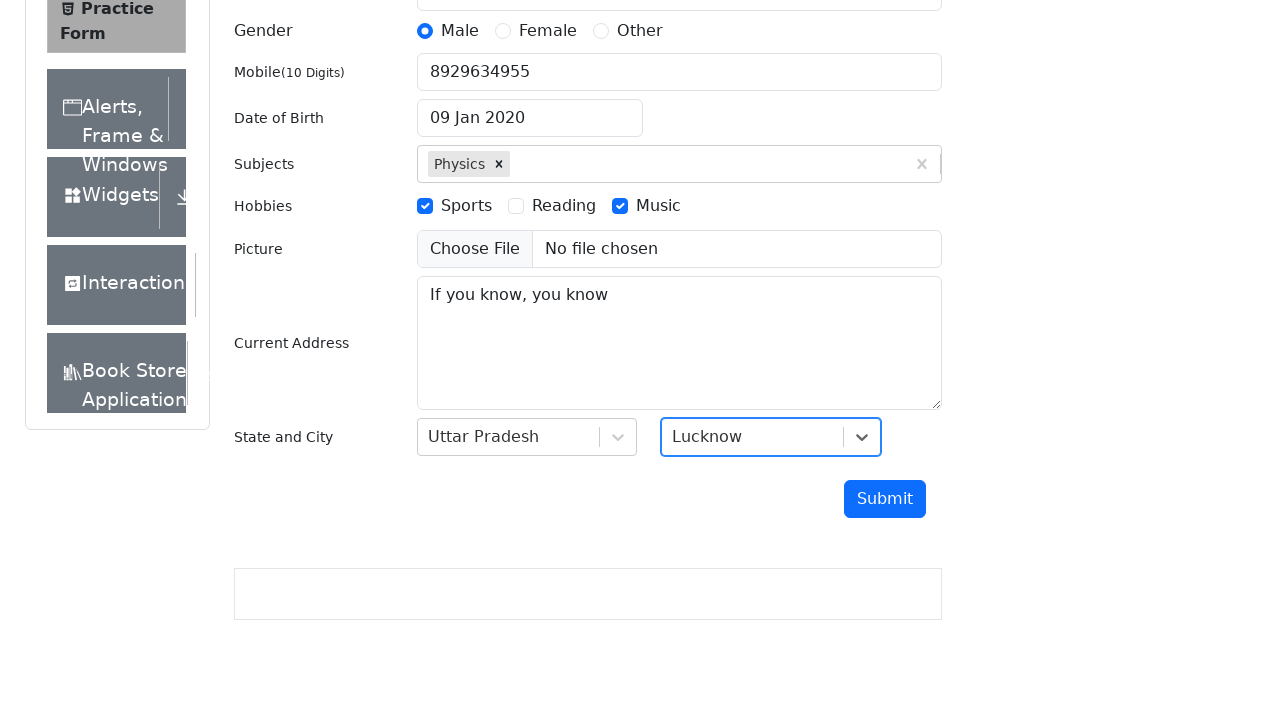

Clicked submit button to submit form at (885, 499) on #submit
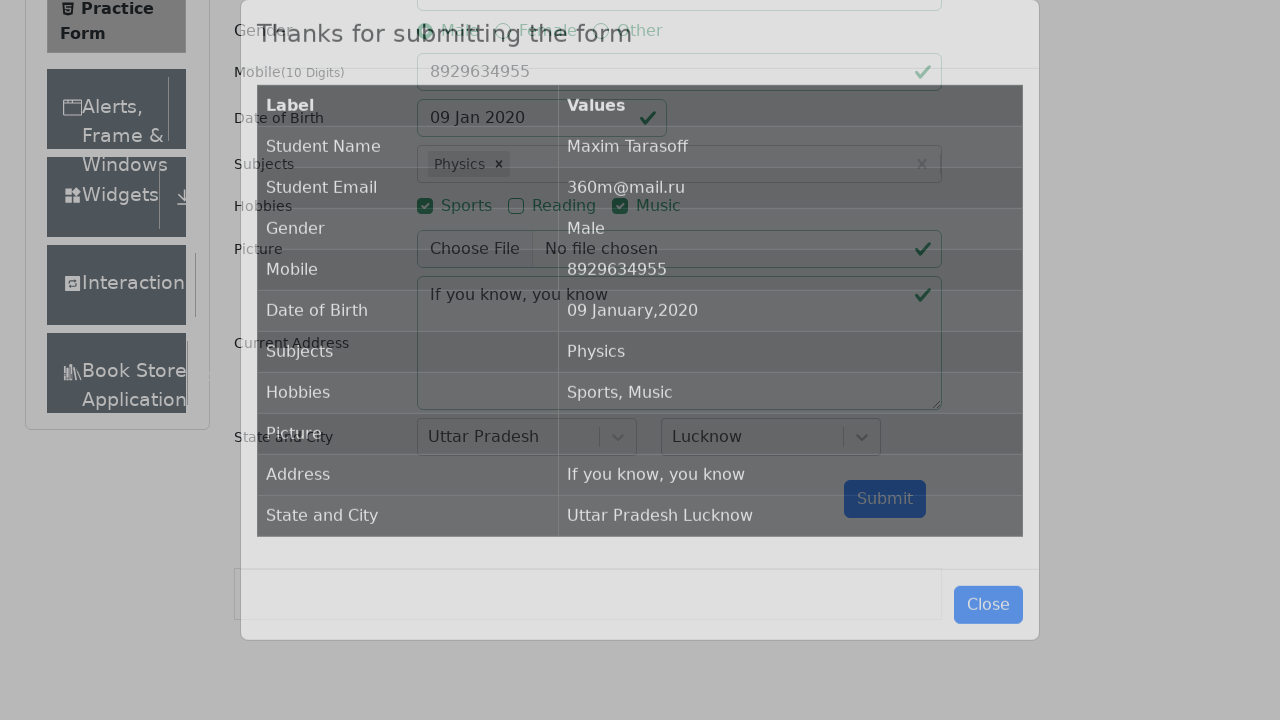

Modal with submitted data appeared and became visible
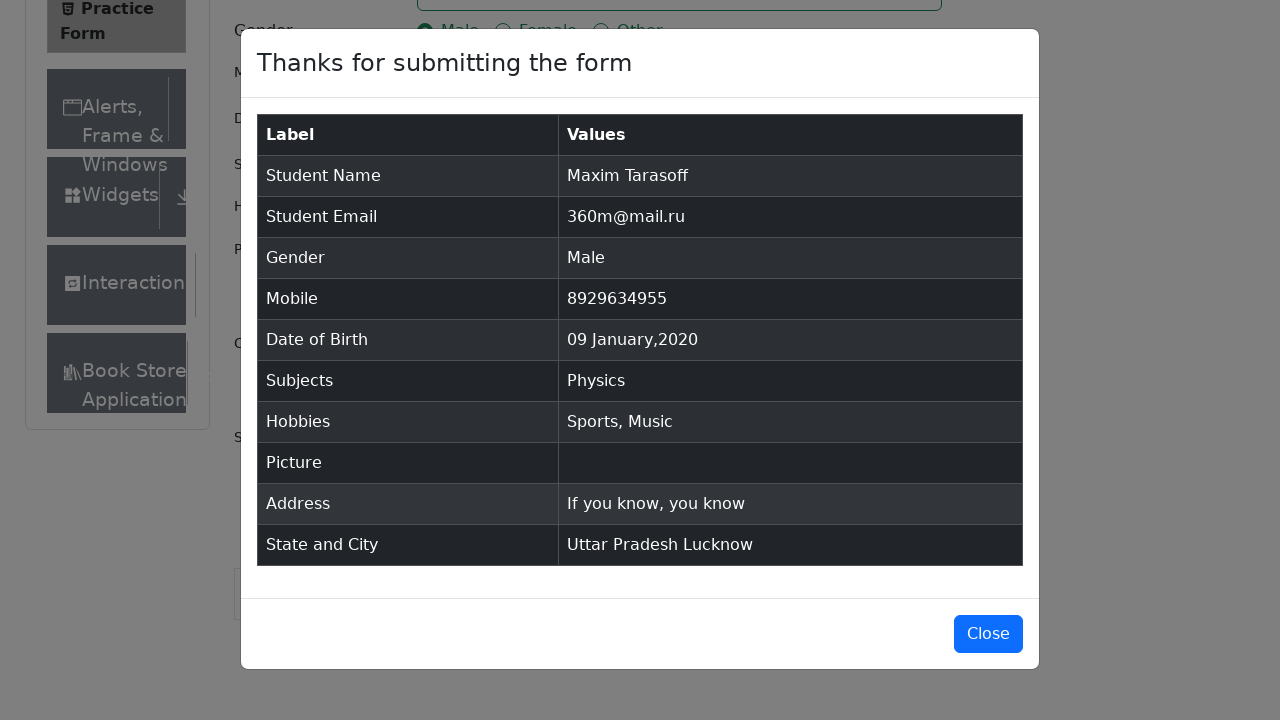

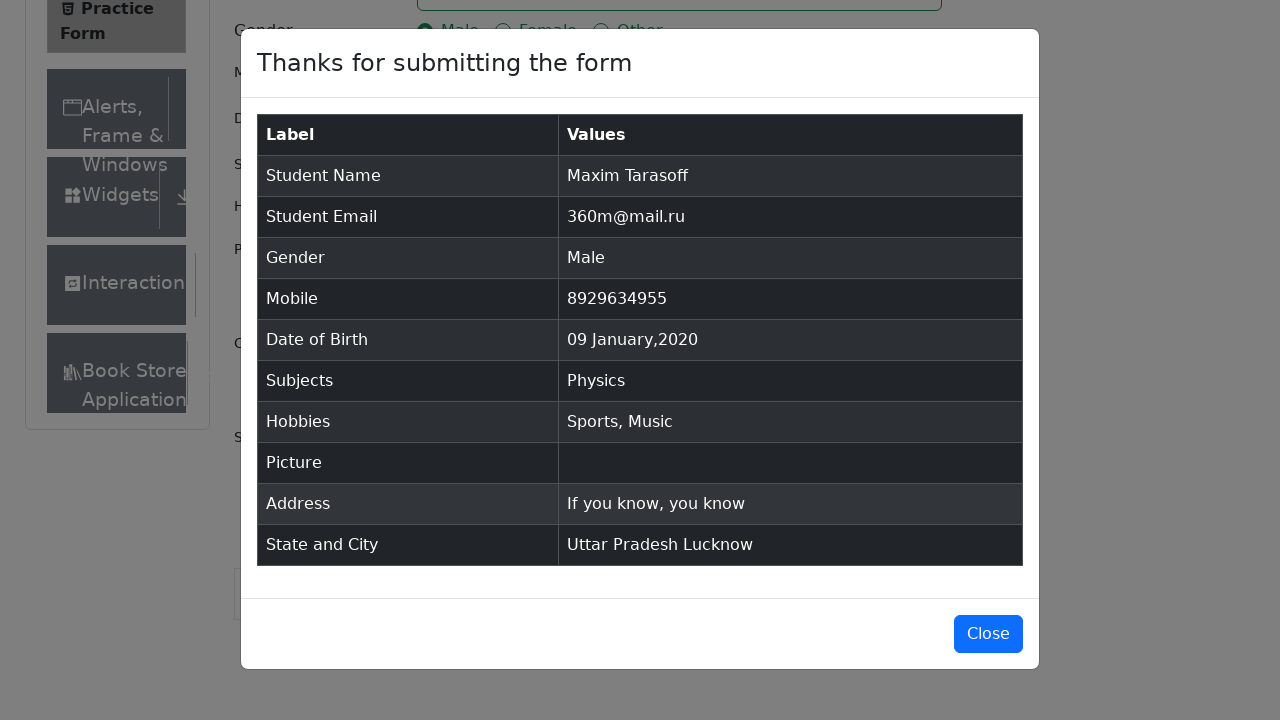